Tests that the complete all checkbox updates state when individual items are completed or cleared

Starting URL: https://demo.playwright.dev/todomvc

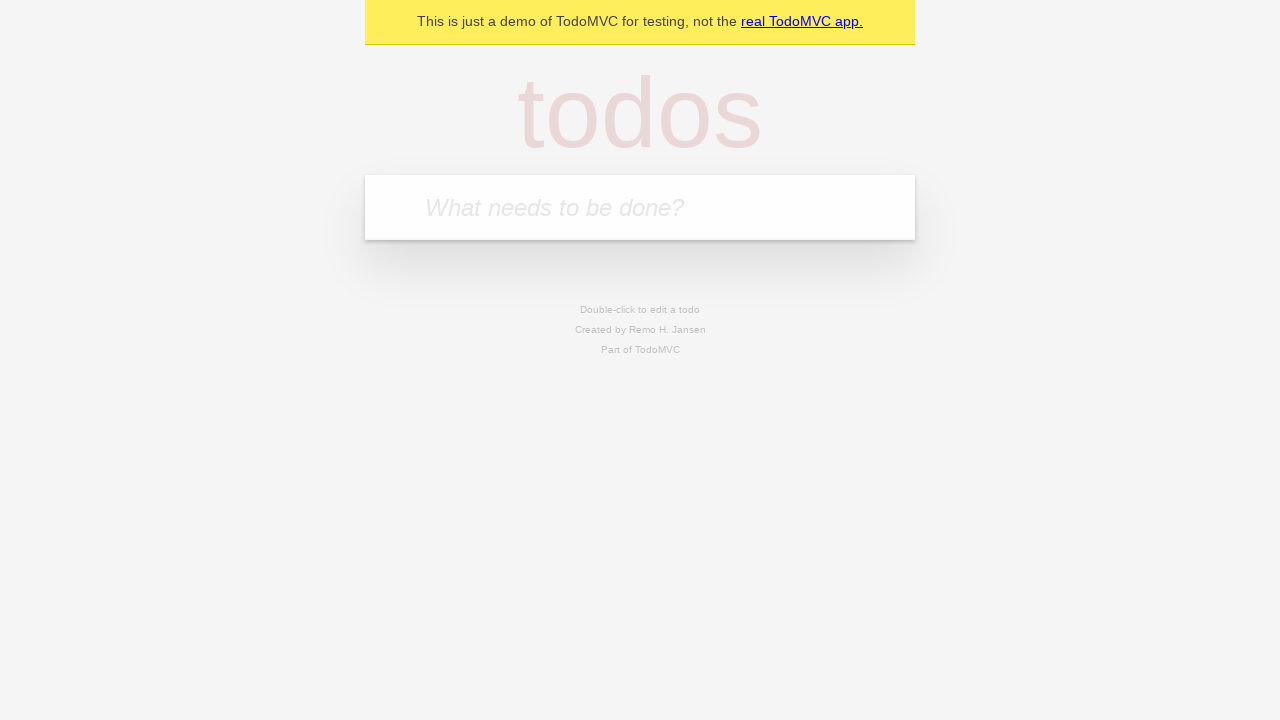

Filled todo input with 'buy some cheese' on internal:attr=[placeholder="What needs to be done?"i]
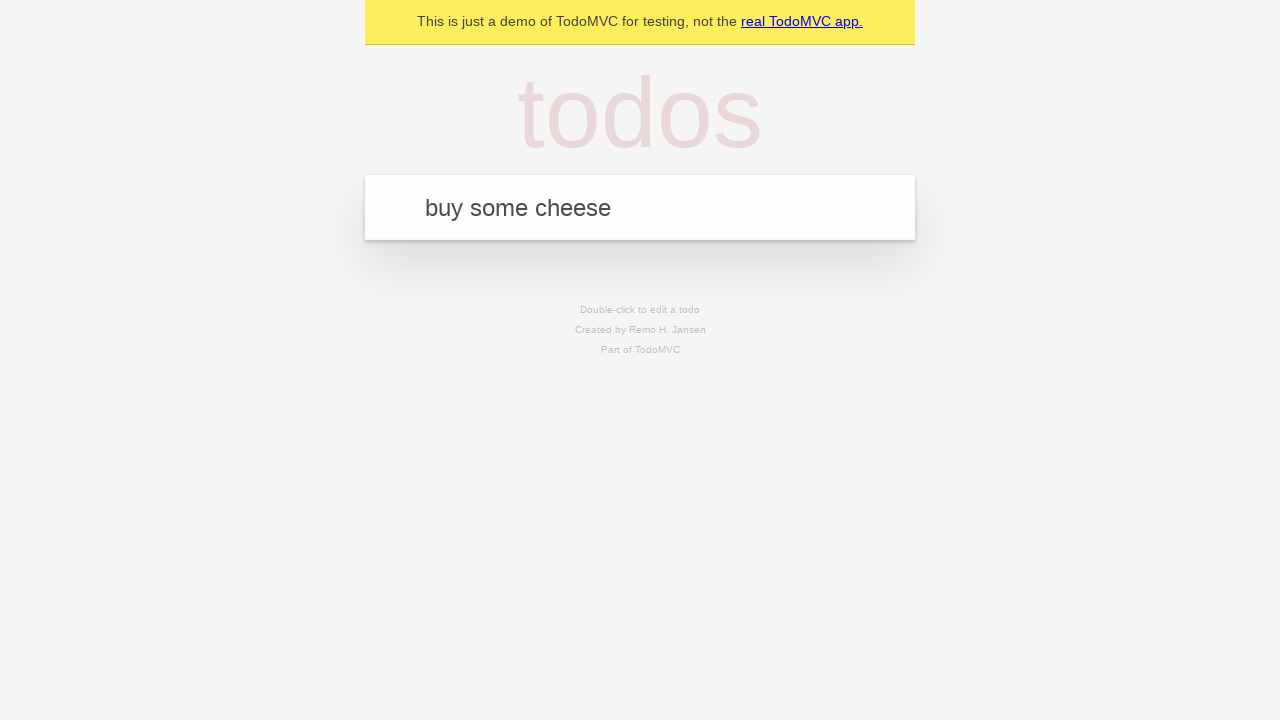

Pressed Enter to add 'buy some cheese' to the list on internal:attr=[placeholder="What needs to be done?"i]
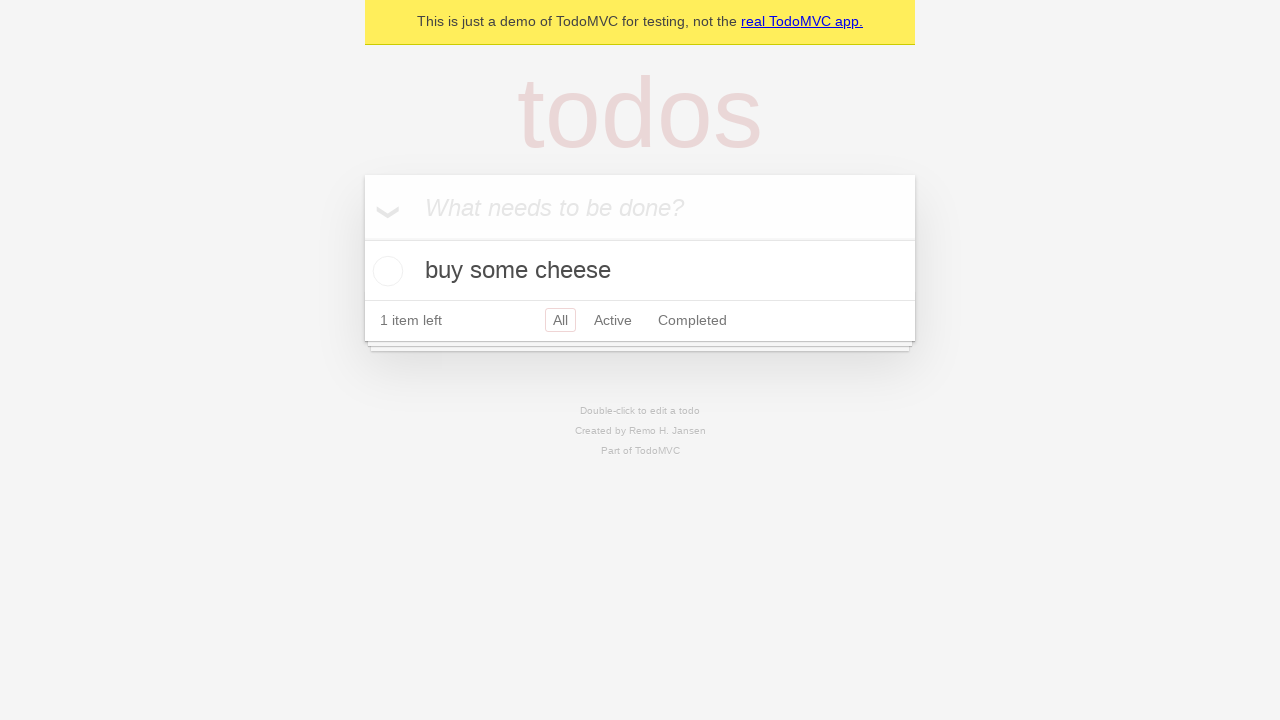

Filled todo input with 'feed the cat' on internal:attr=[placeholder="What needs to be done?"i]
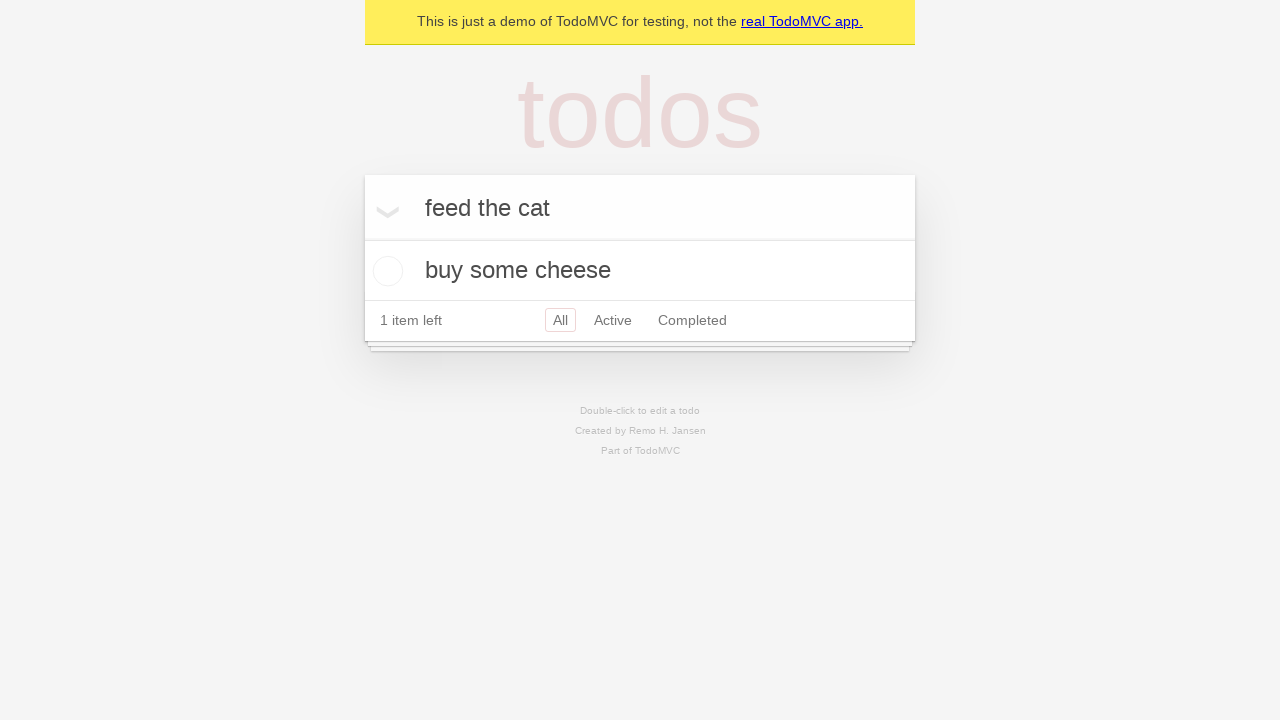

Pressed Enter to add 'feed the cat' to the list on internal:attr=[placeholder="What needs to be done?"i]
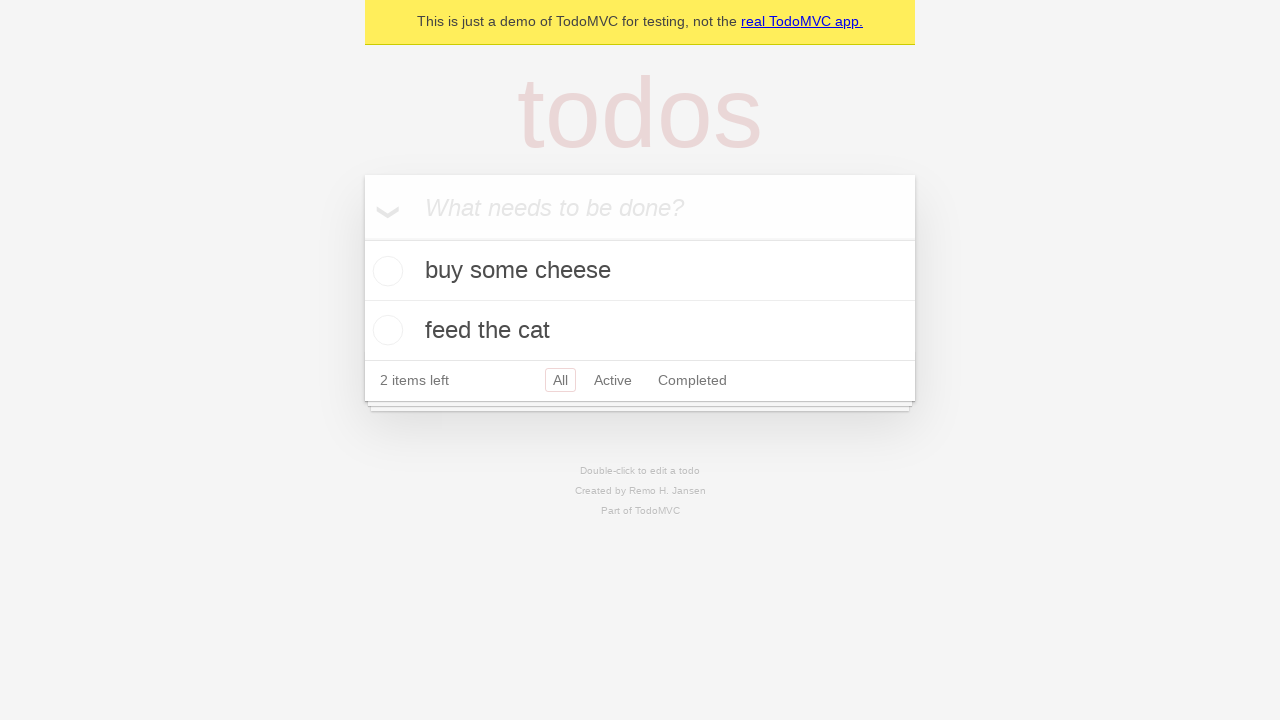

Filled todo input with 'book a doctors appointment' on internal:attr=[placeholder="What needs to be done?"i]
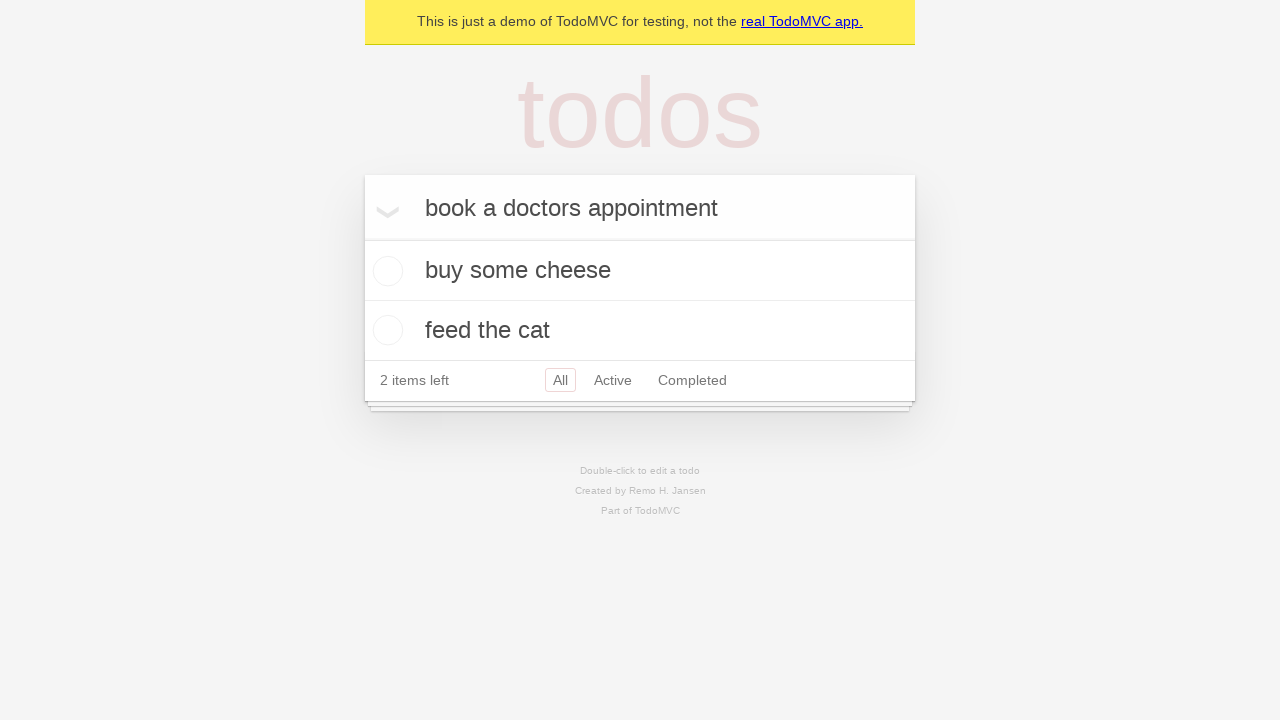

Pressed Enter to add 'book a doctors appointment' to the list on internal:attr=[placeholder="What needs to be done?"i]
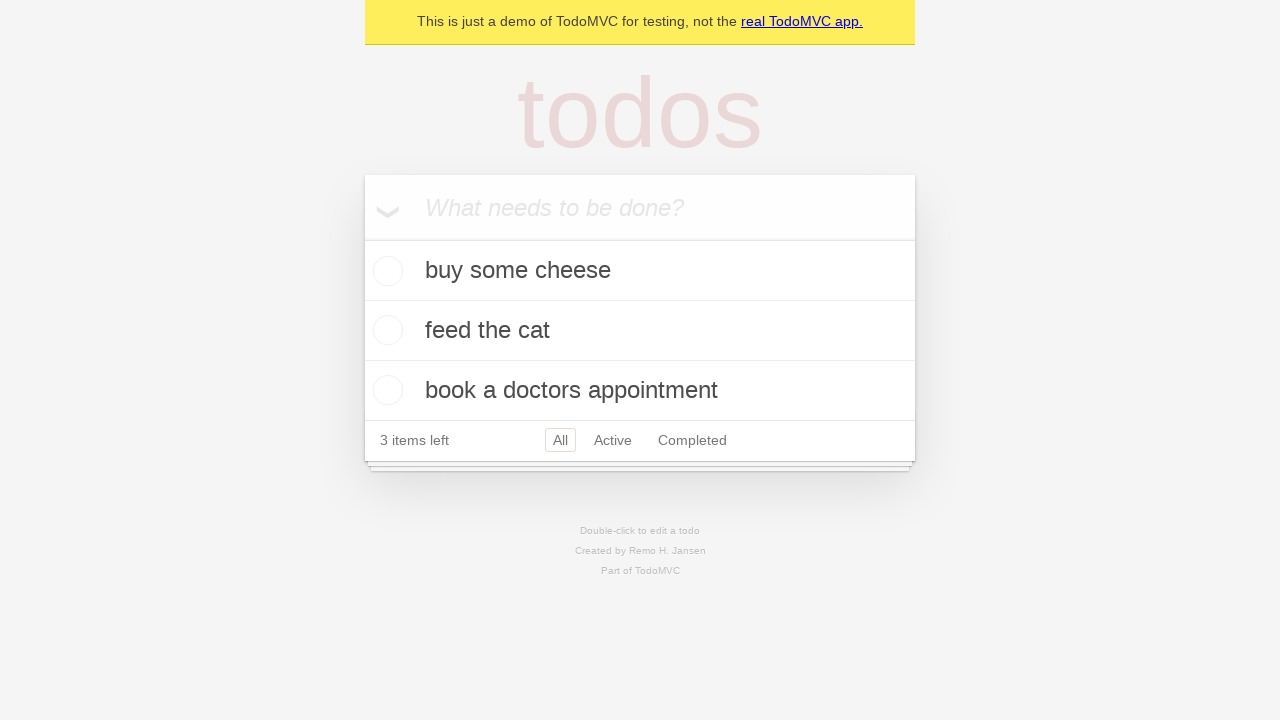

Checked the 'Mark all as complete' checkbox at (362, 238) on internal:label="Mark all as complete"i
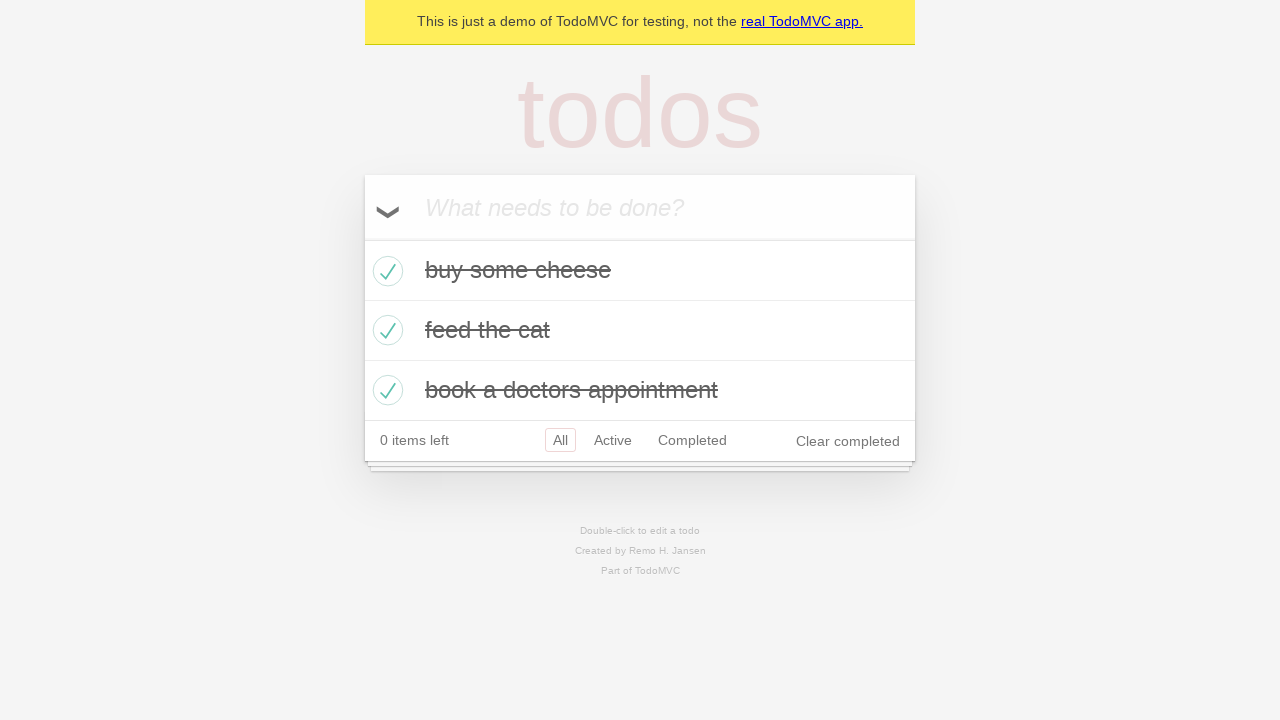

Verified that 'Mark all as complete' checkbox is checked
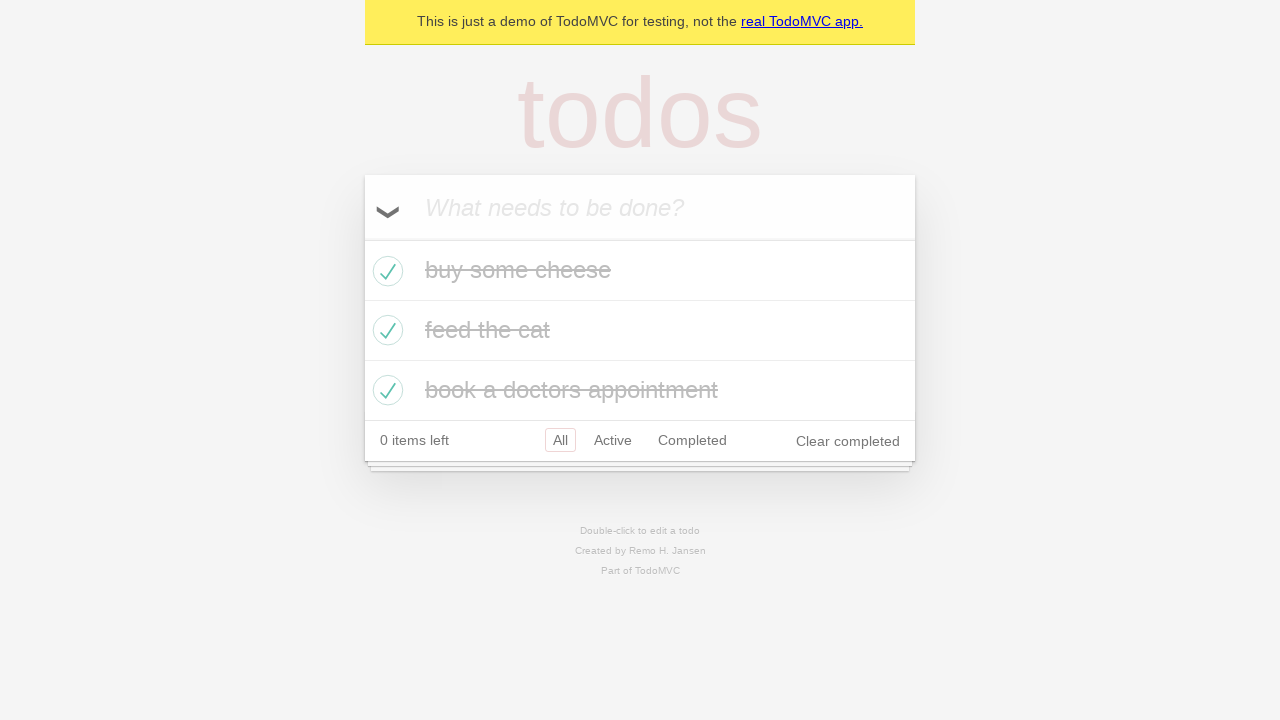

Unchecked the first todo item at (385, 271) on internal:testid=[data-testid="todo-item"s] >> nth=0 >> internal:role=checkbox
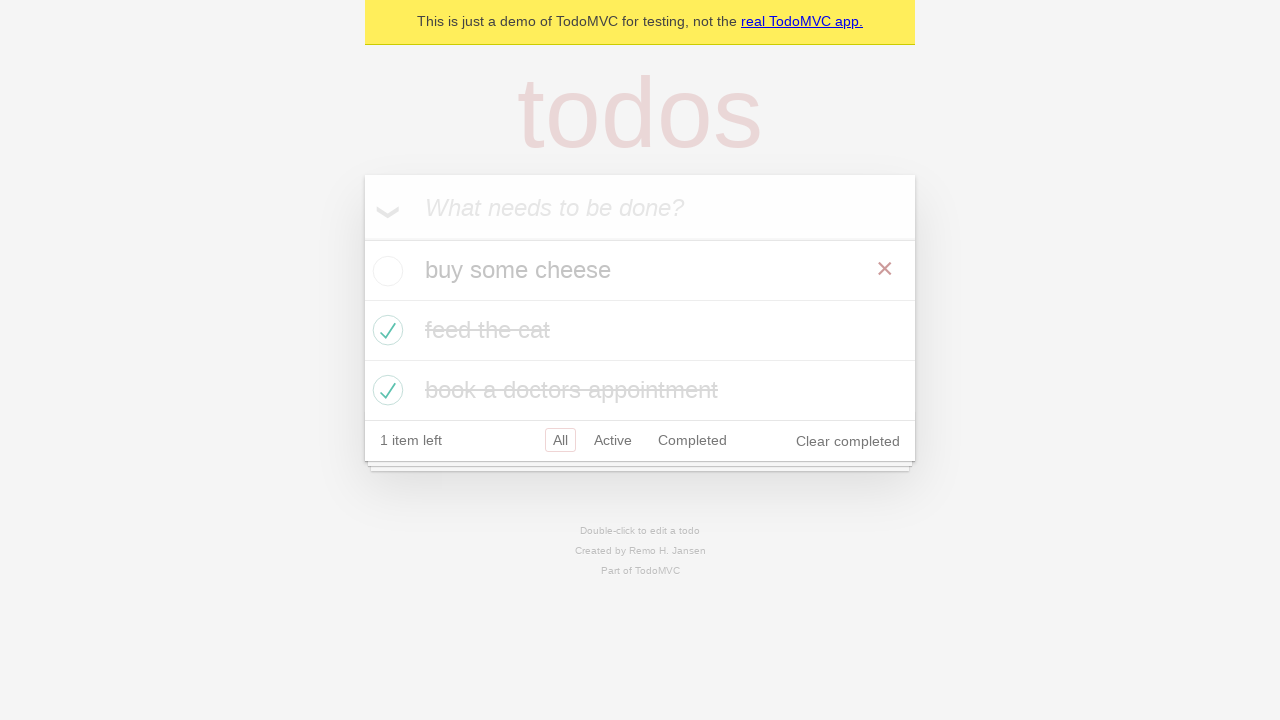

Verified that 'Mark all as complete' checkbox is no longer checked
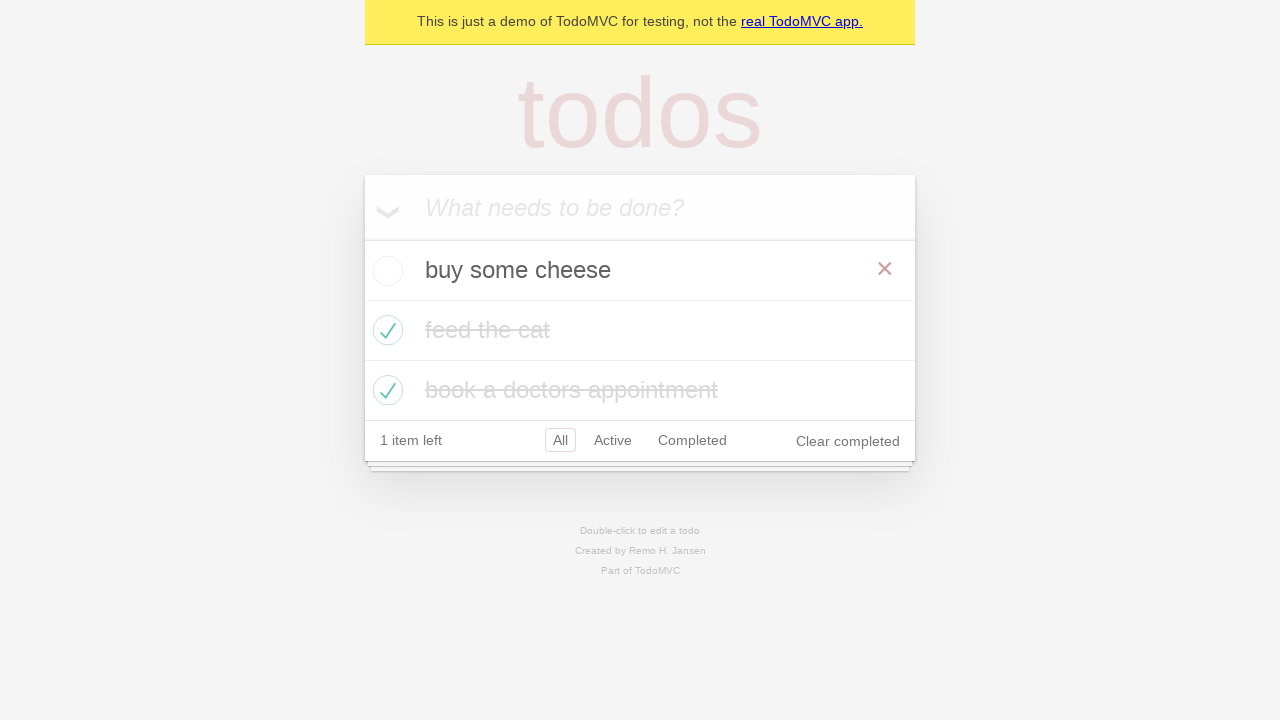

Checked the first todo item again at (385, 271) on internal:testid=[data-testid="todo-item"s] >> nth=0 >> internal:role=checkbox
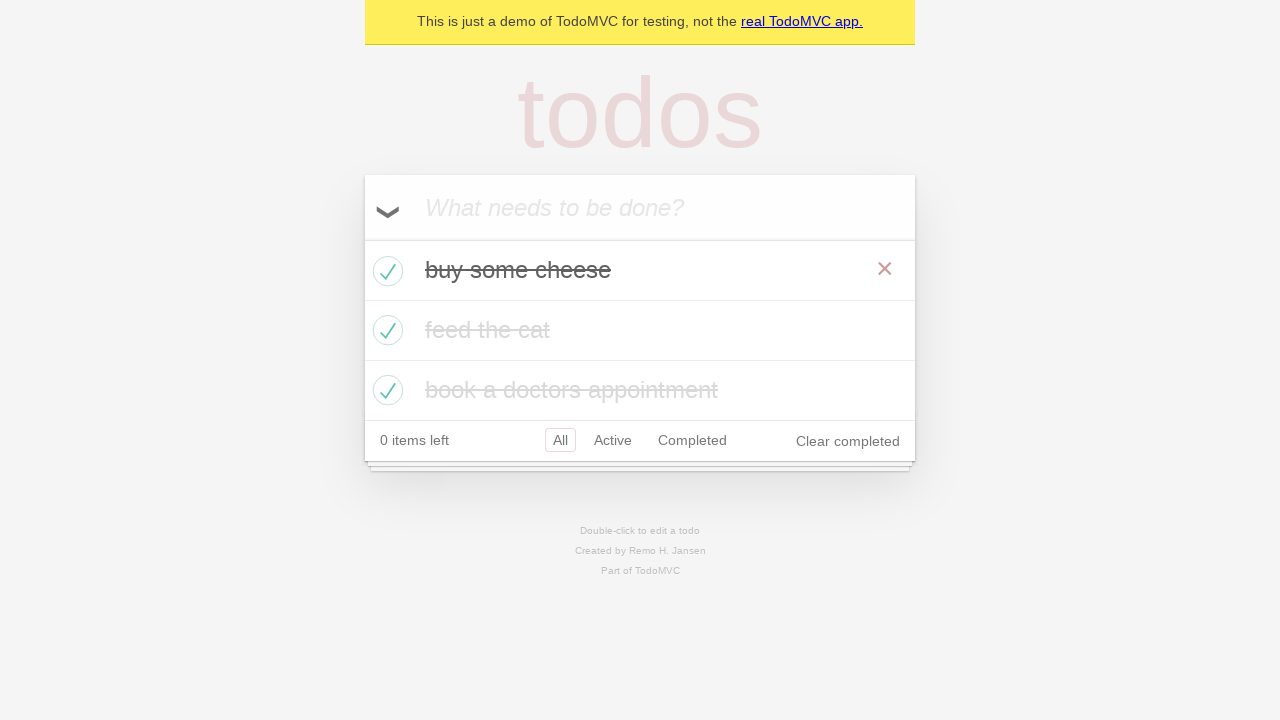

Verified that 'Mark all as complete' checkbox is checked again
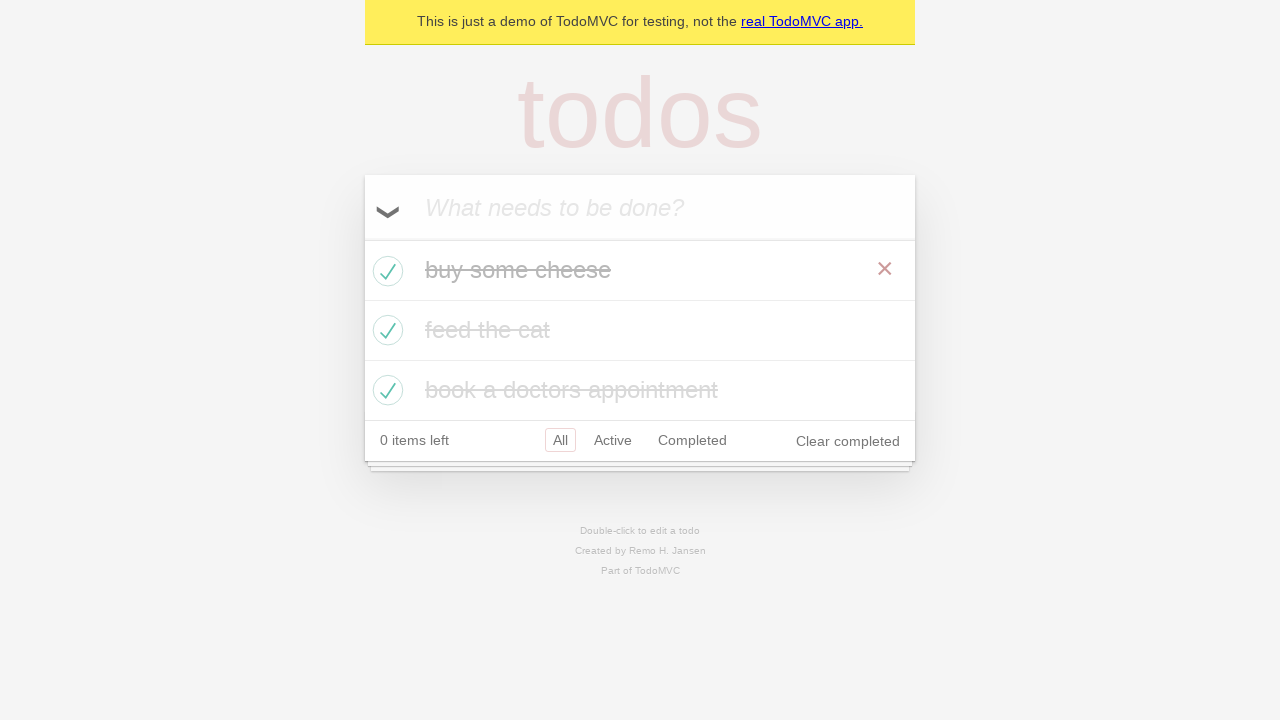

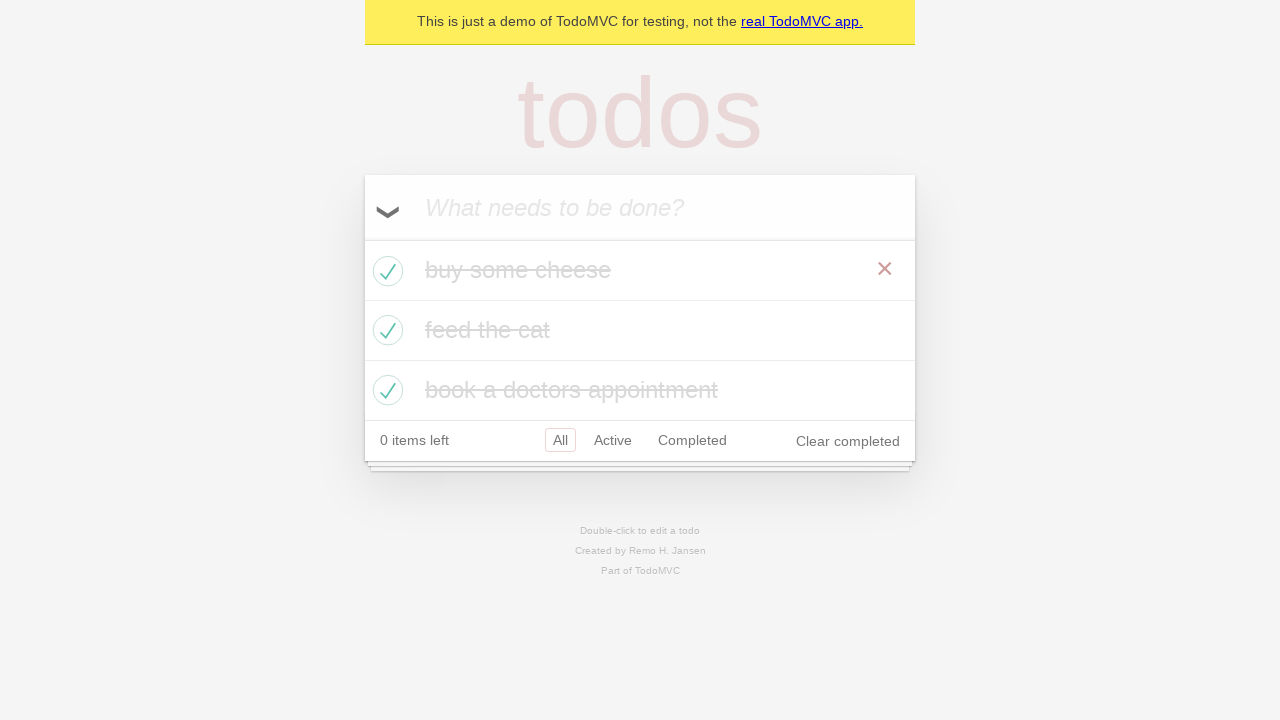